Tests table sorting functionality by clicking on a column header and verifying that the data becomes sorted. Also navigates through paginated results to find a specific item (Rice) and retrieves its price.

Starting URL: https://rahulshettyacademy.com/seleniumPractise/#/offers

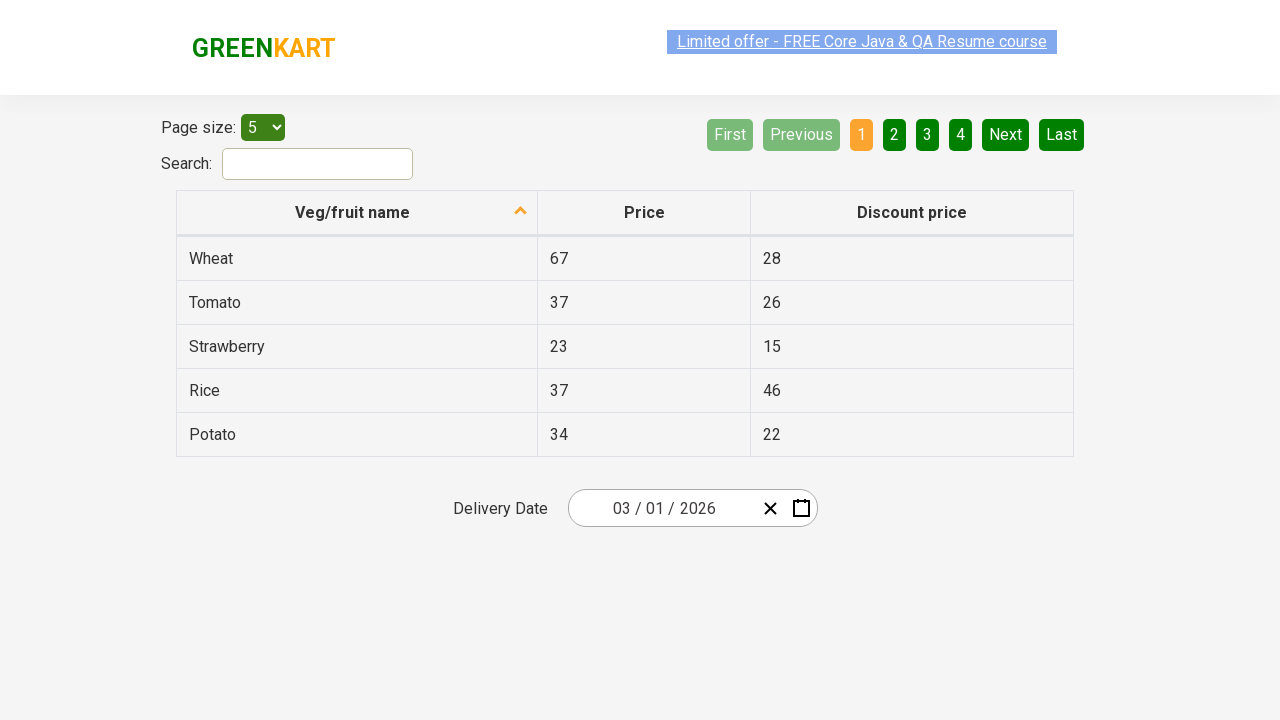

Clicked first column header to sort table at (357, 213) on xpath=//table/thead/tr/th[1]
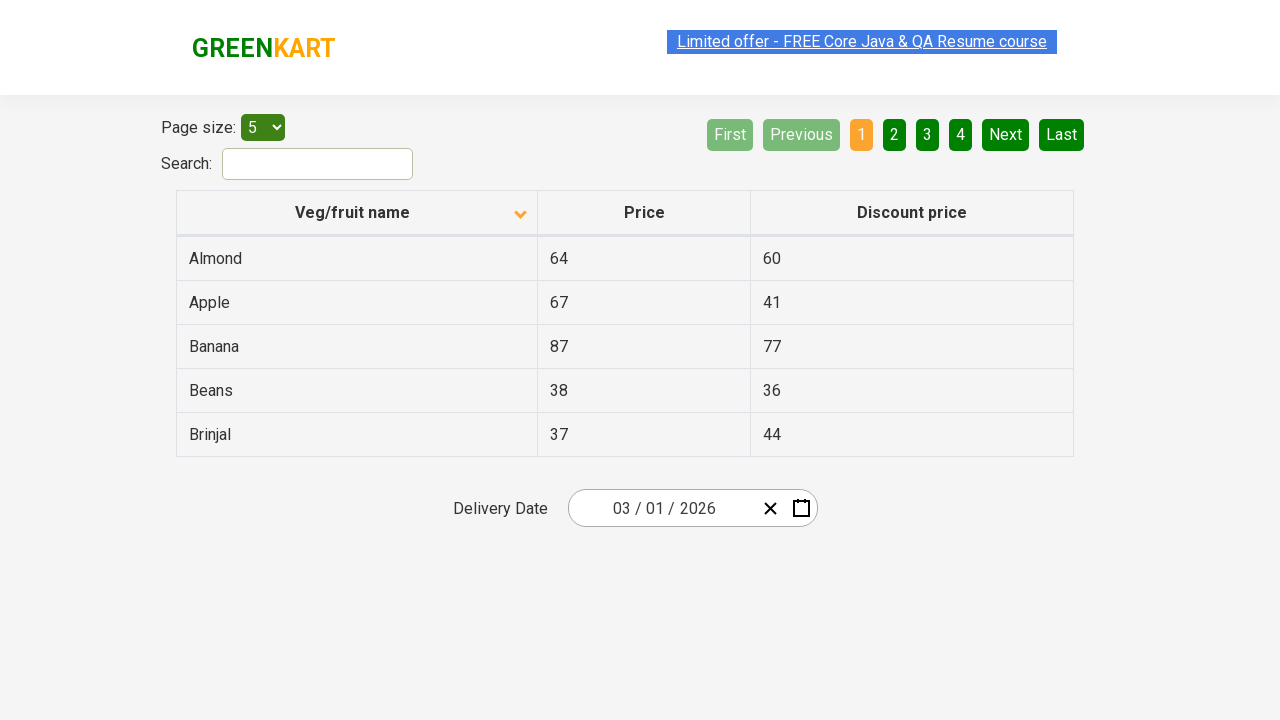

Table data loaded successfully
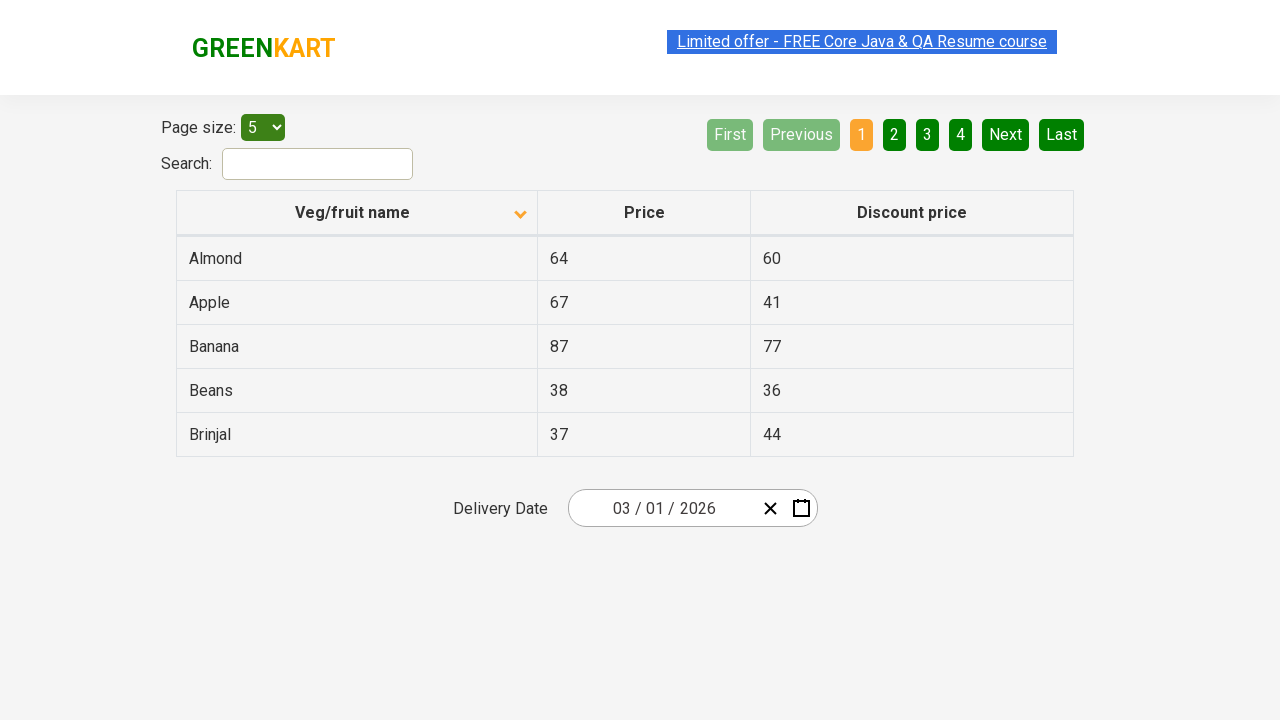

Retrieved all items from first column
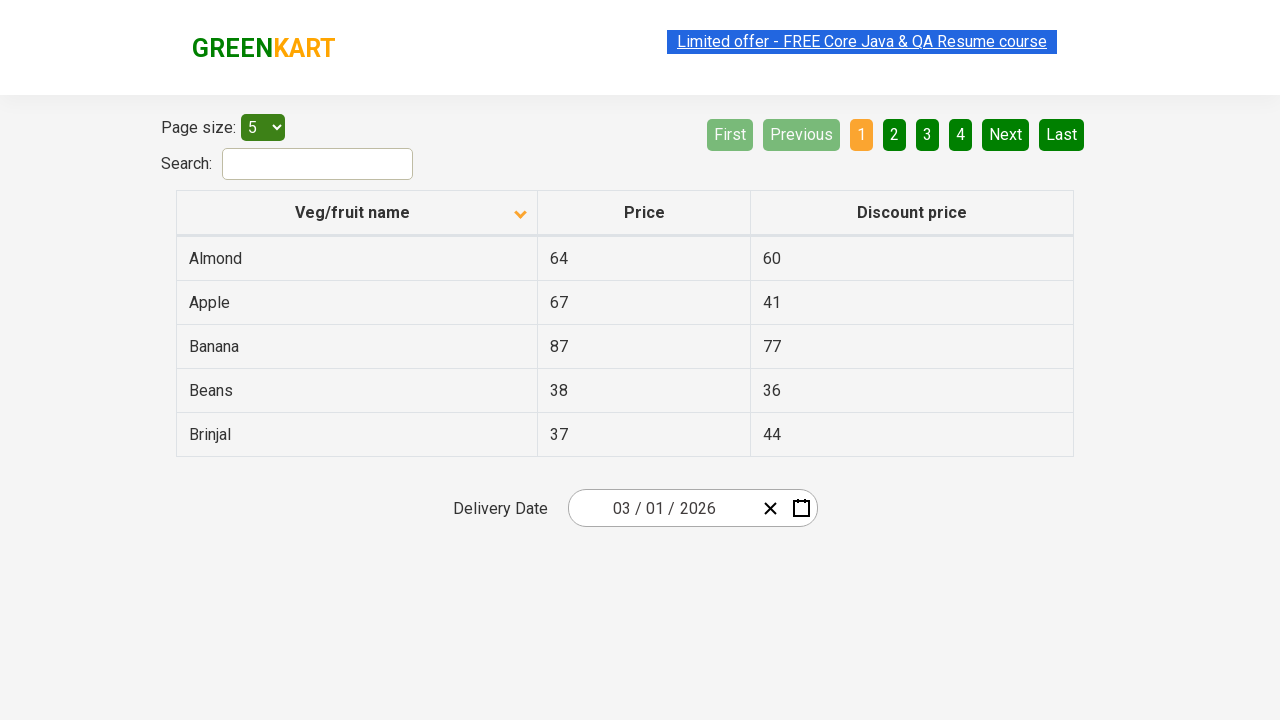

Verified table data is sorted correctly
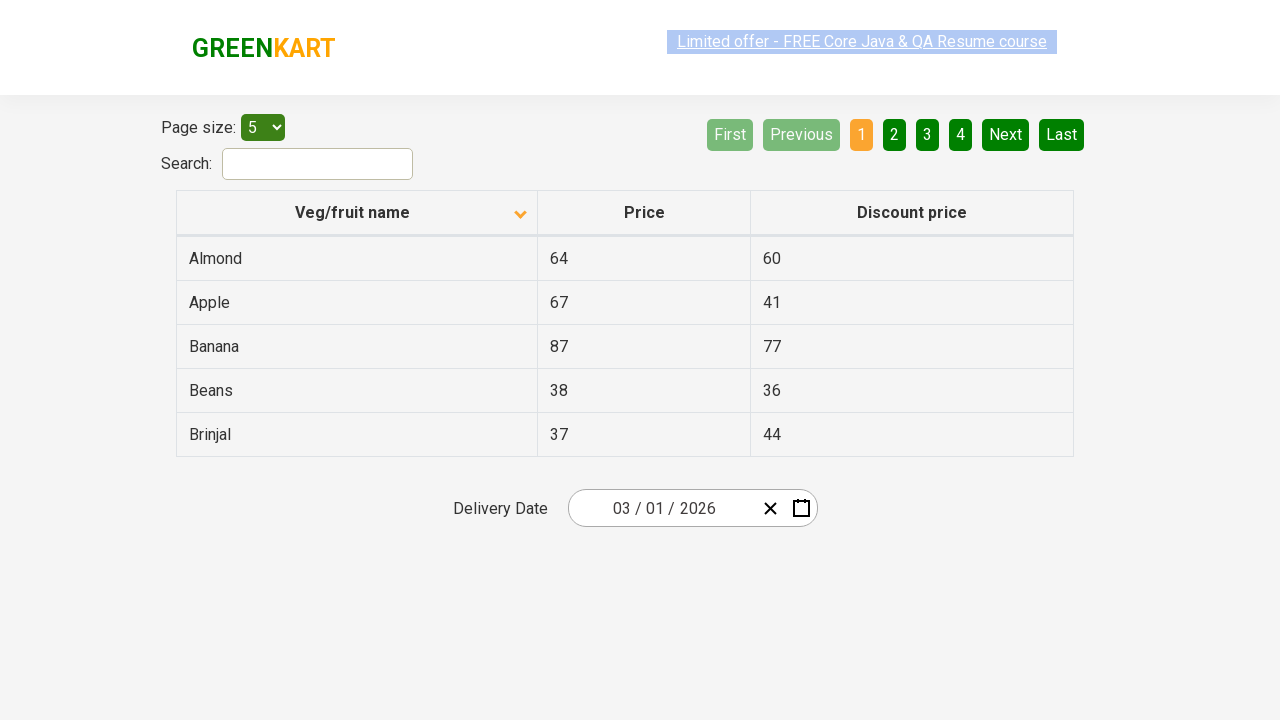

Retrieved all rows from current page
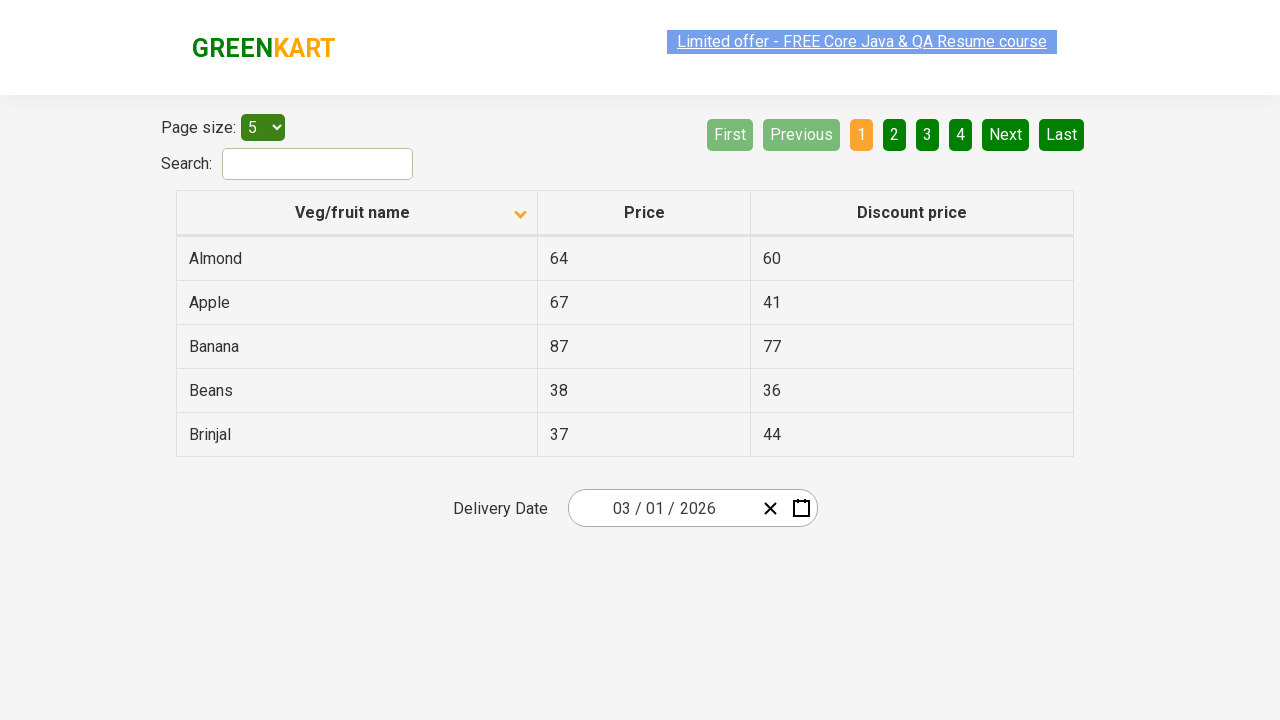

Clicked next page button to search for Rice at (1006, 134) on [aria-label='Next']
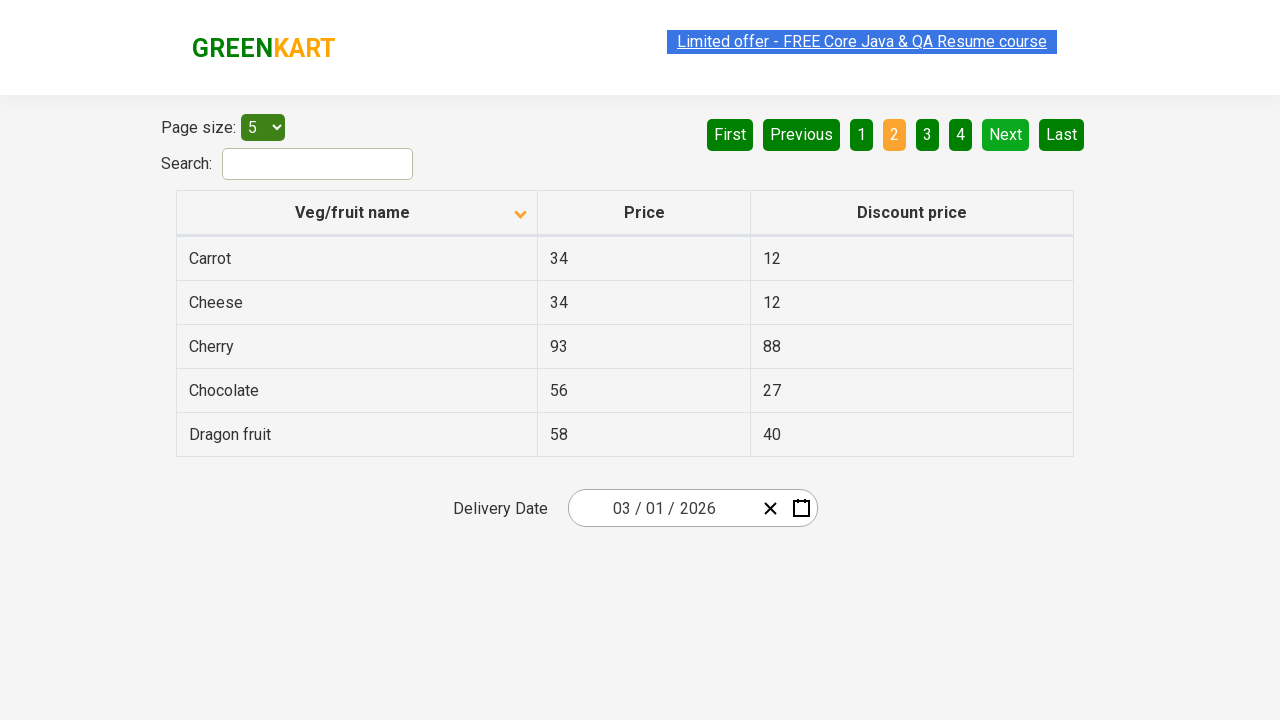

Waited for next page content to load
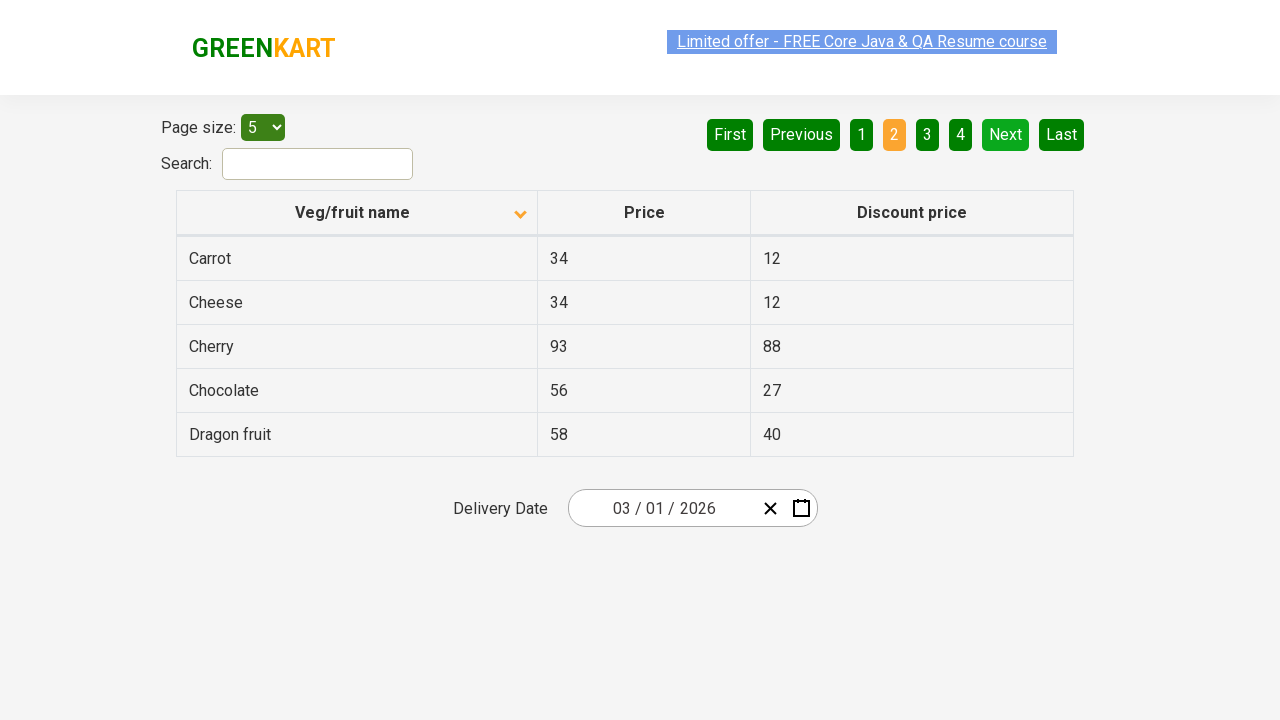

Retrieved all rows from current page
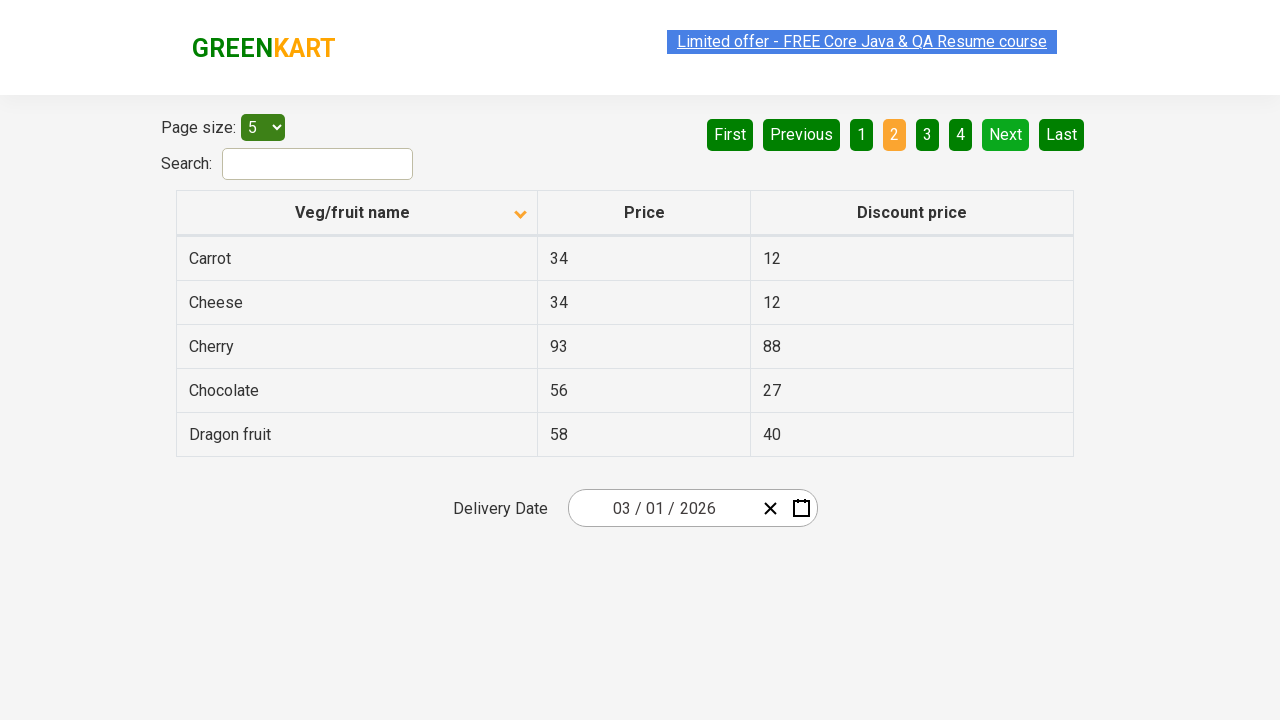

Clicked next page button to search for Rice at (1006, 134) on [aria-label='Next']
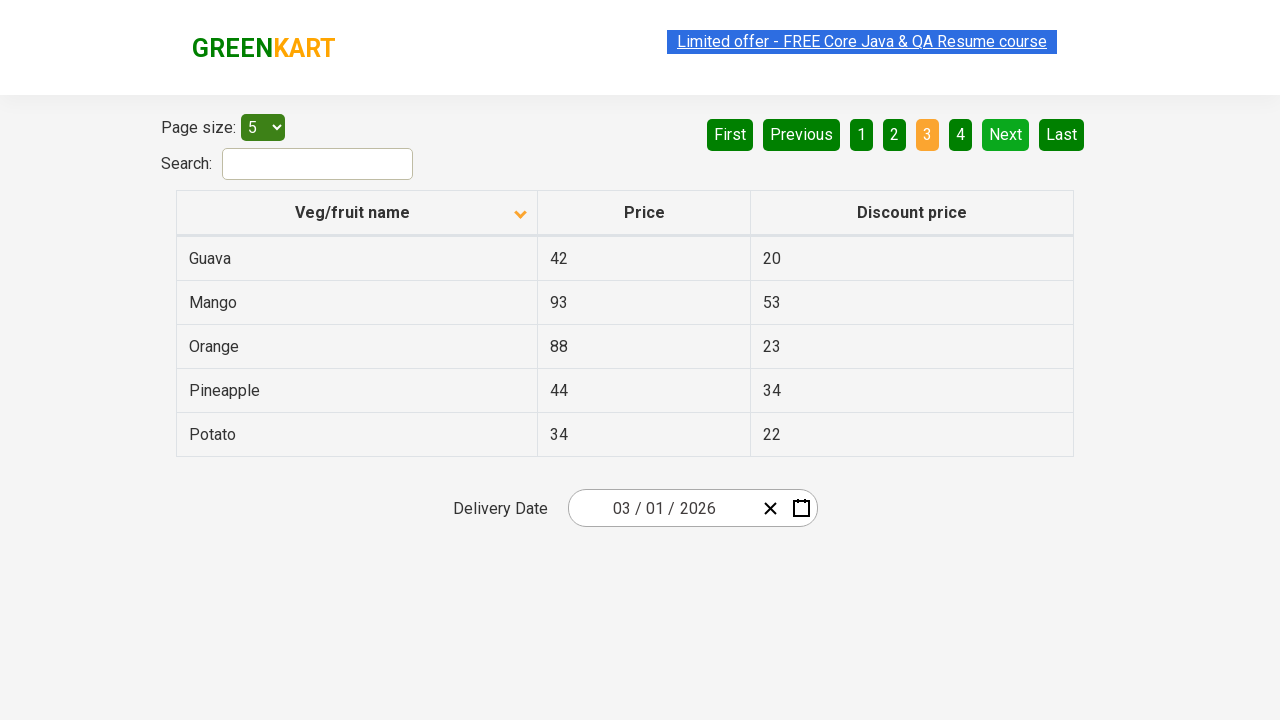

Waited for next page content to load
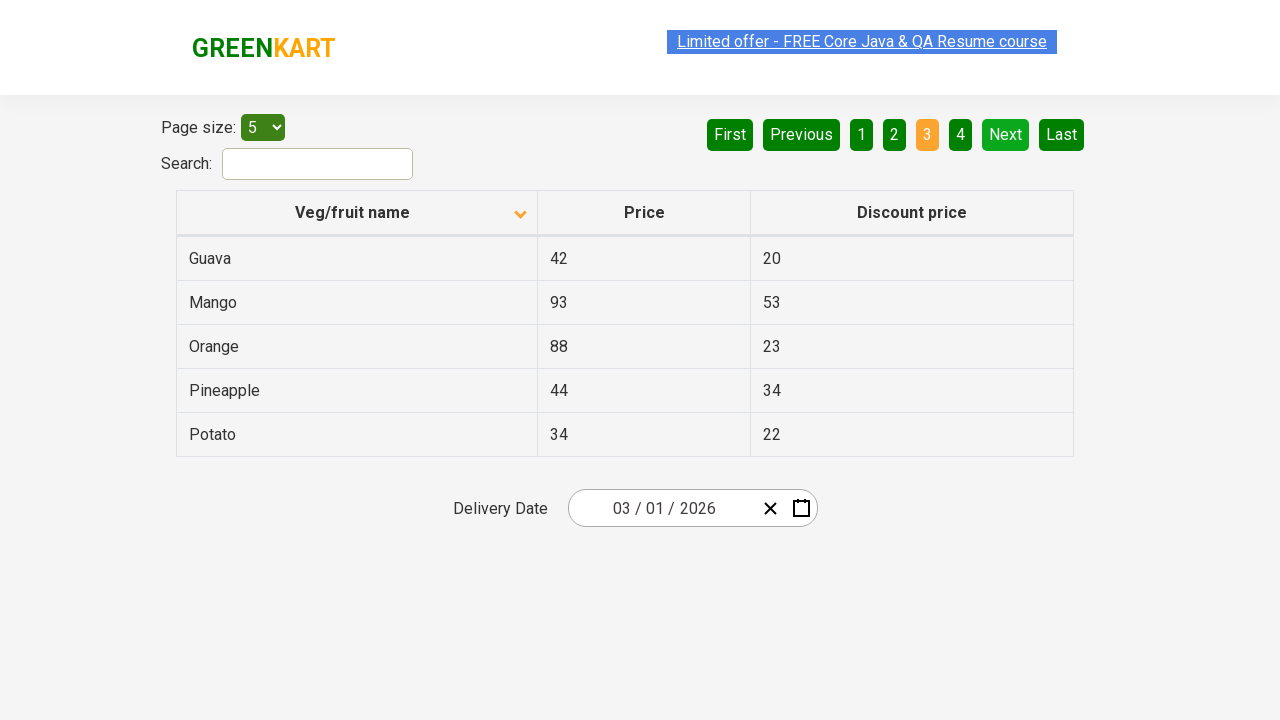

Retrieved all rows from current page
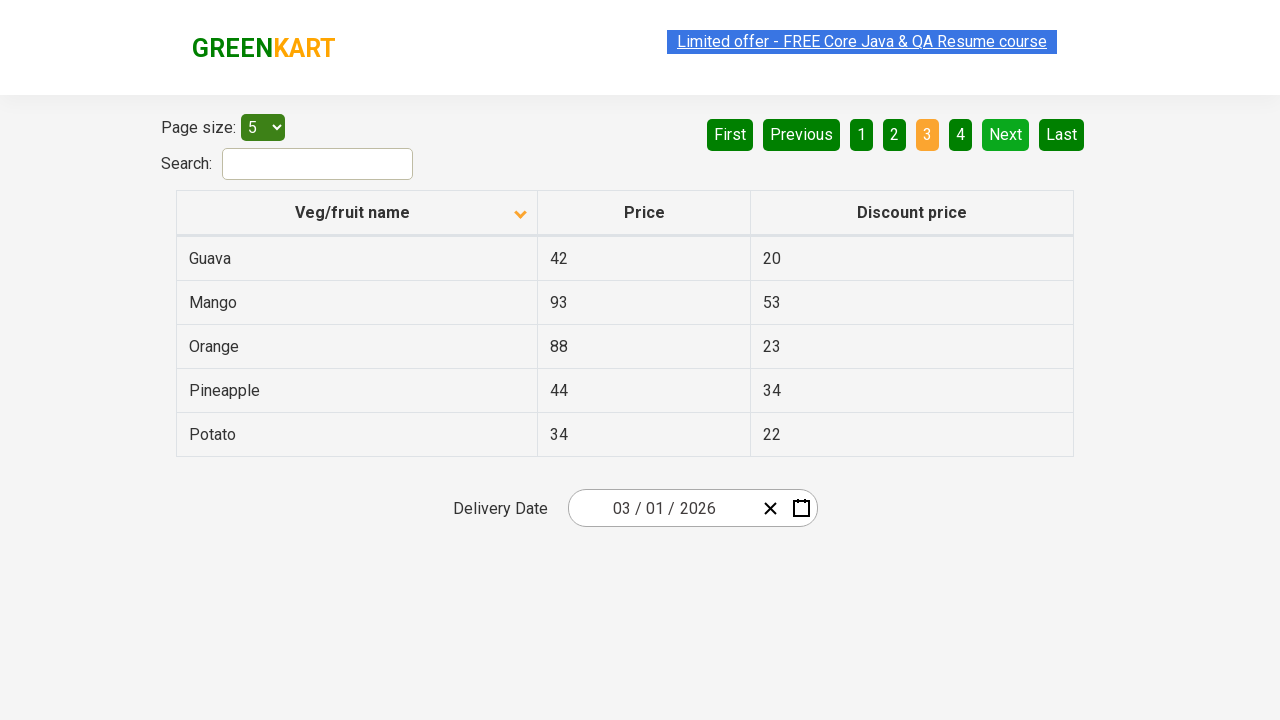

Clicked next page button to search for Rice at (1006, 134) on [aria-label='Next']
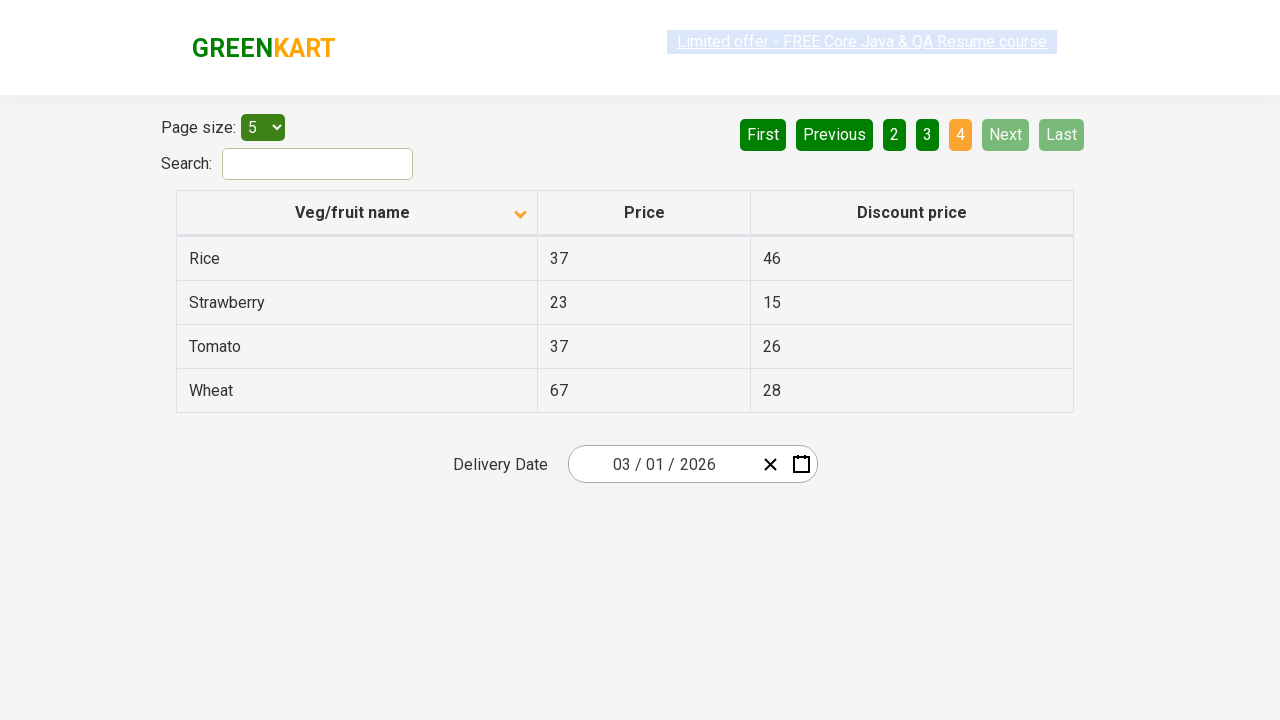

Waited for next page content to load
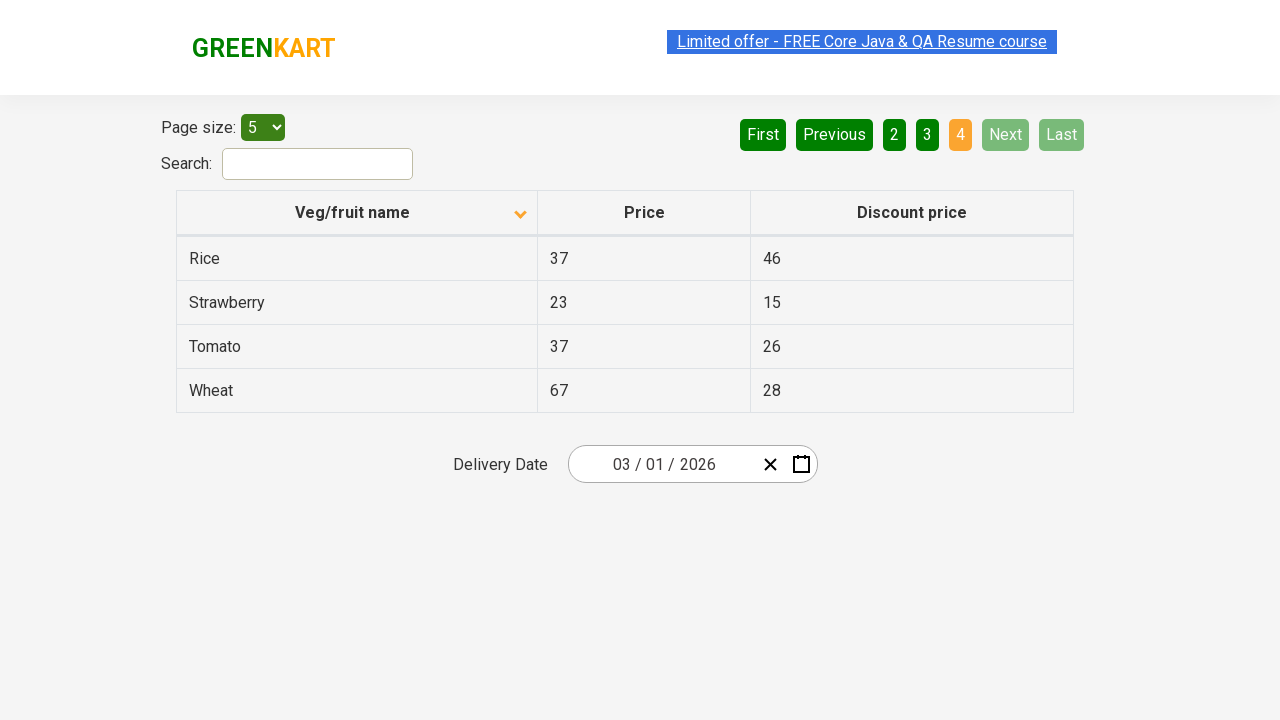

Retrieved all rows from current page
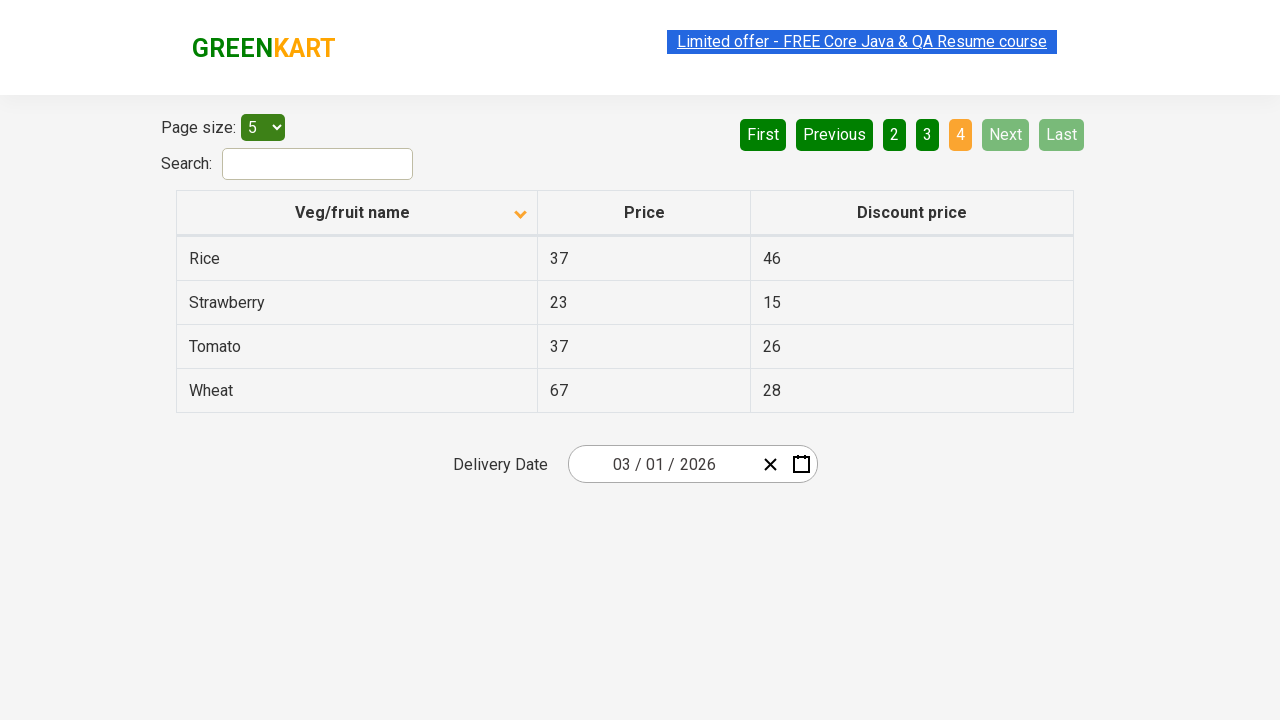

Found Rice item with price: 37
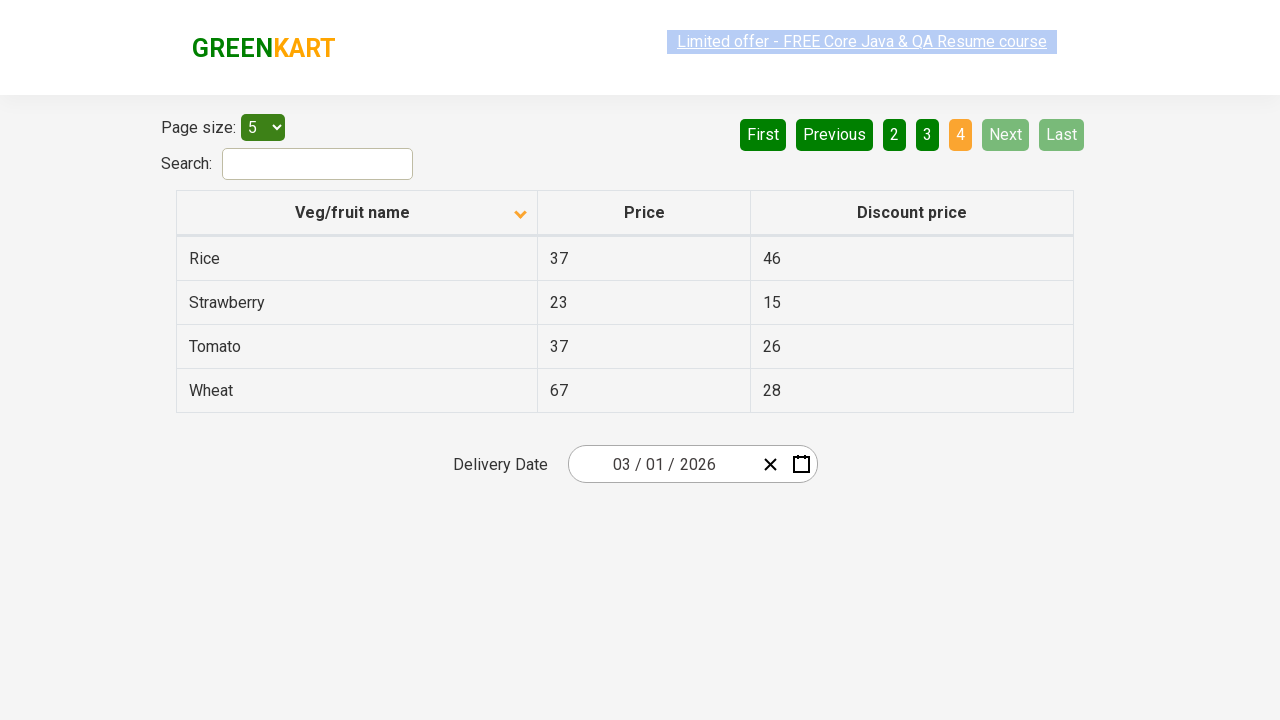

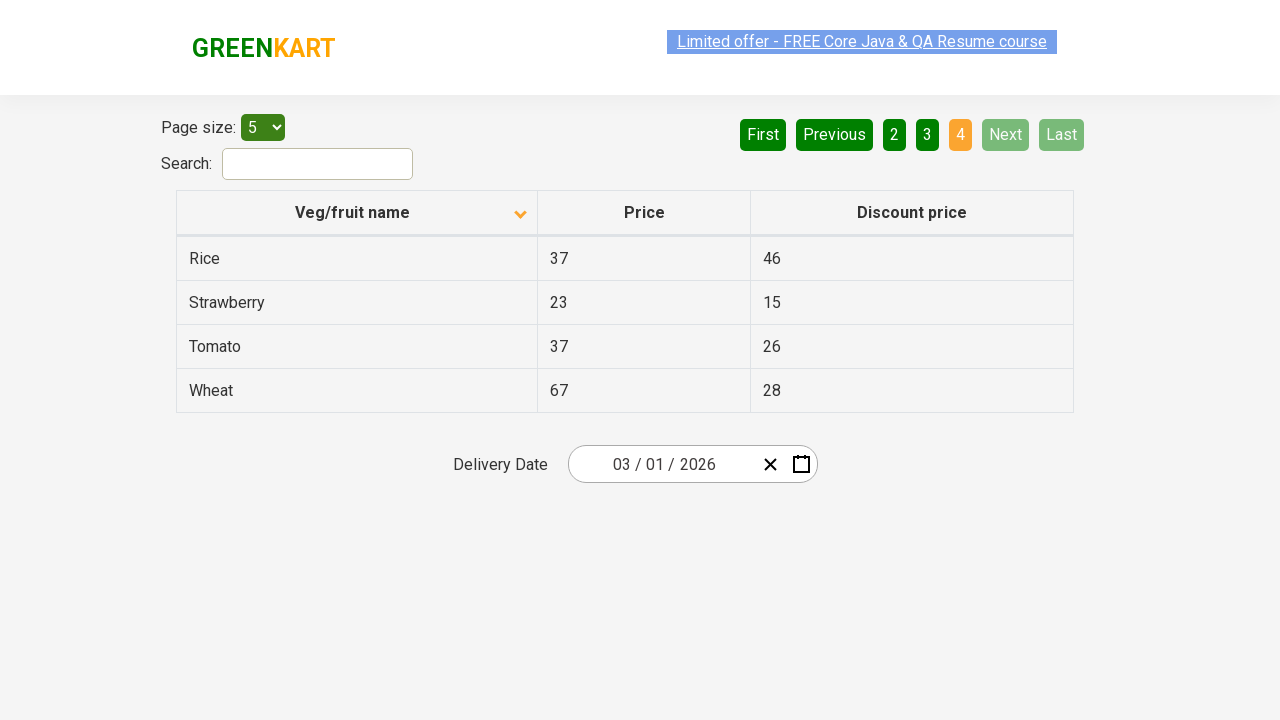